Tests jump link navigation functionality by clicking on various section links and verifying the content is displayed correctly

Starting URL: https://business.comcast.com/learn/phone/sip-trunks/?disablescripts=true

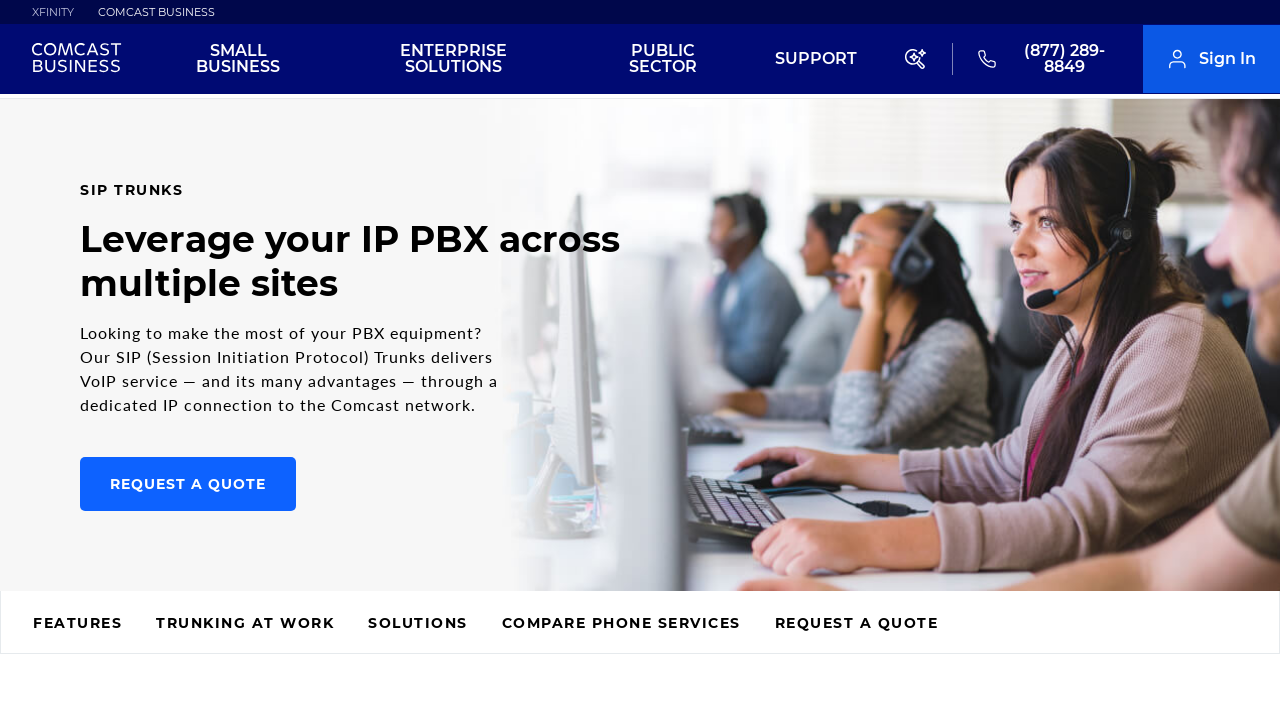

Clicked on Features jump link at (78, 625) on #main > section > div.jump-links > div > ul > li:nth-child(1) > a
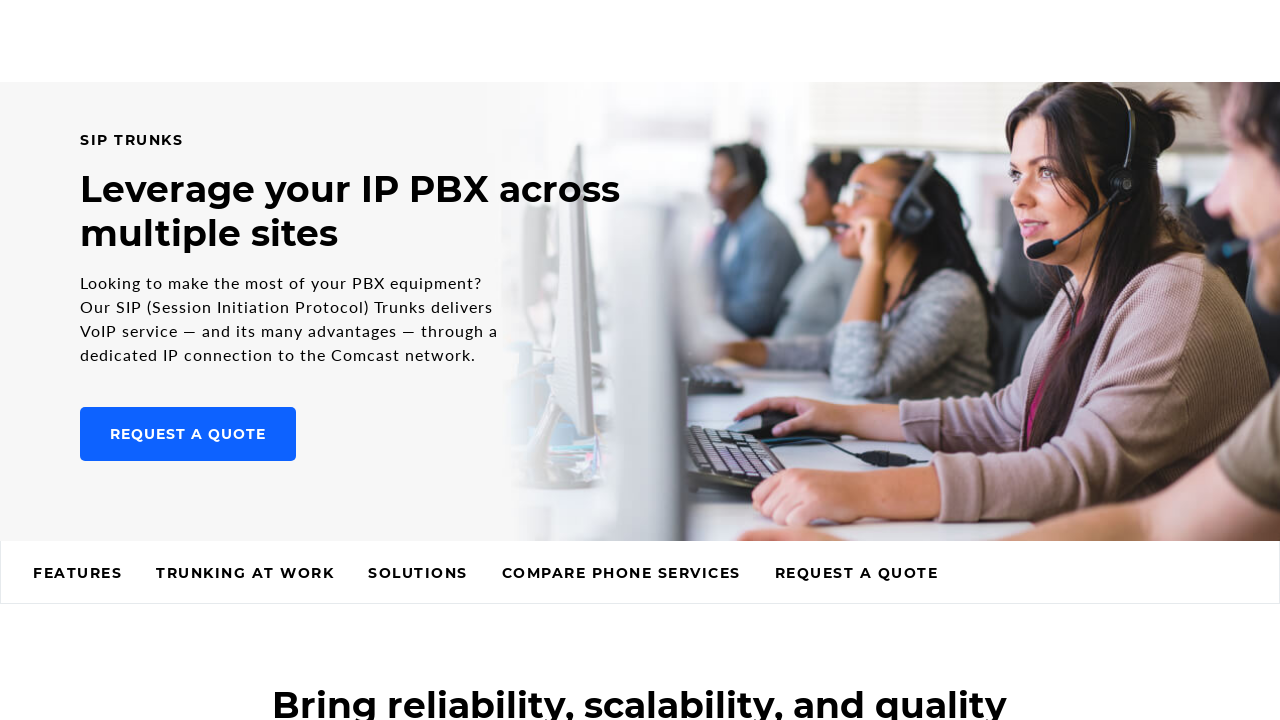

Waited 2 seconds for Features section to load
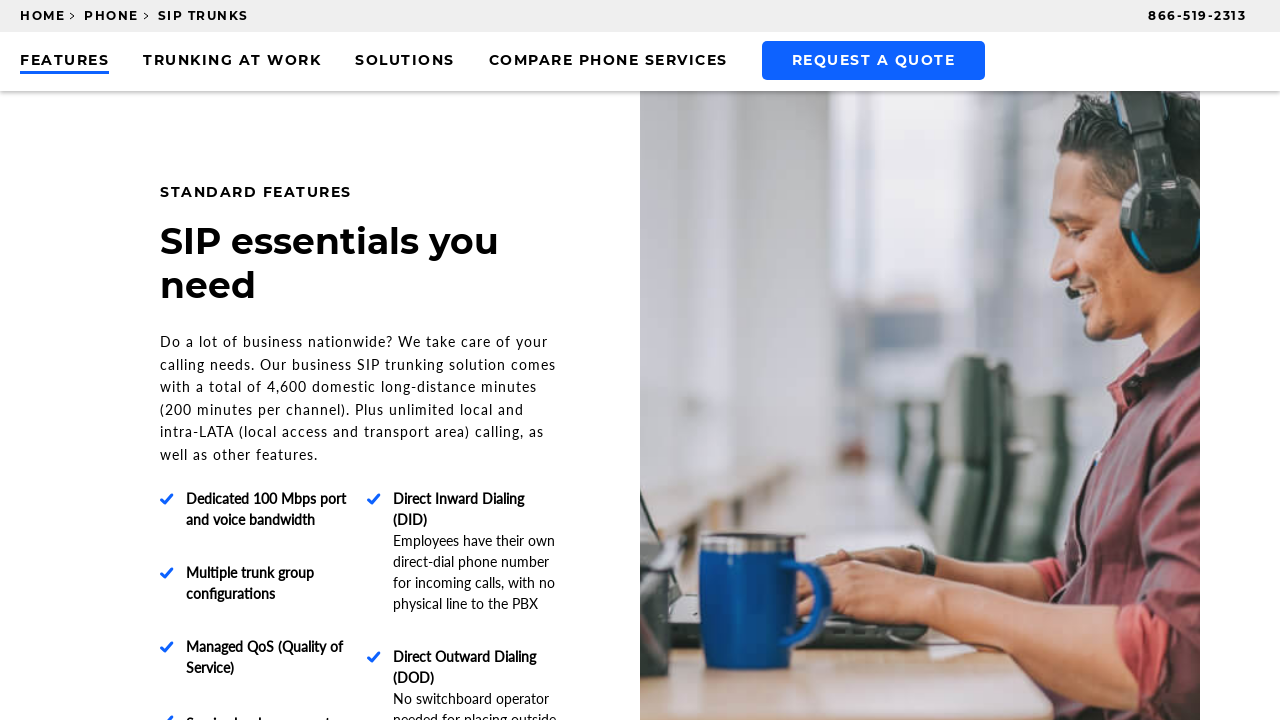

Retrieved text content from Standard Features section
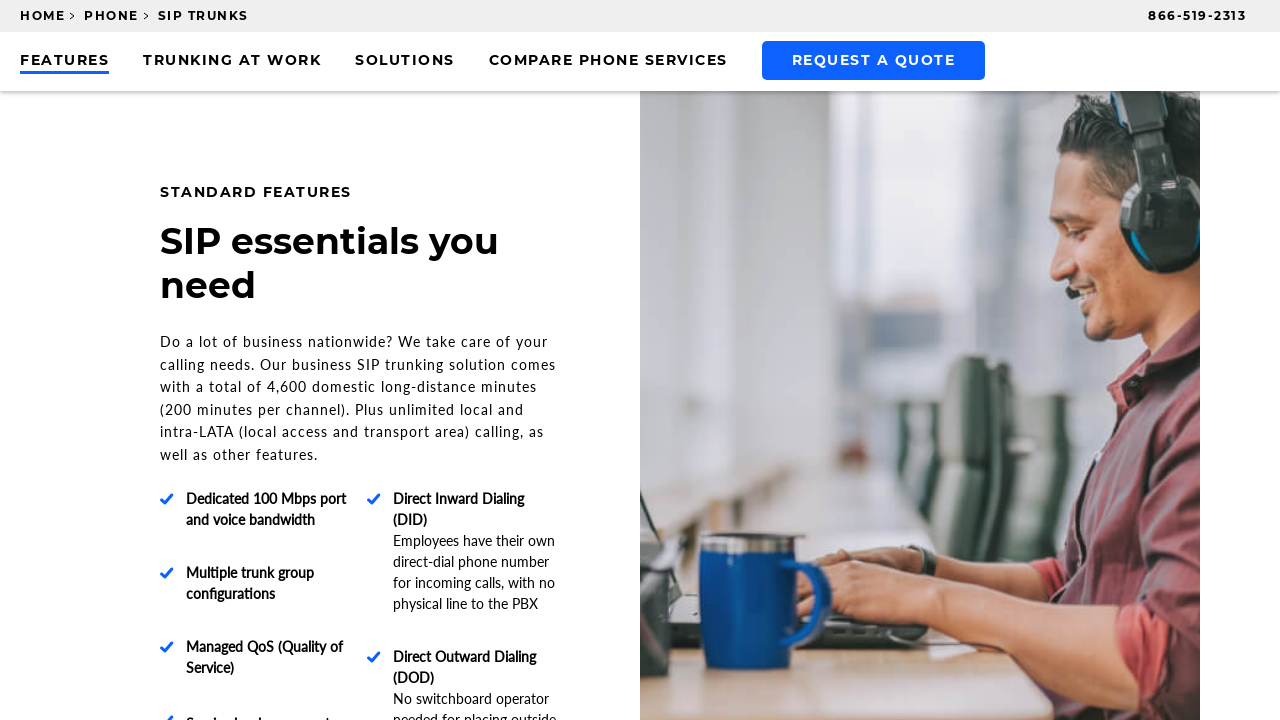

Verified Standard Features section displays correct text
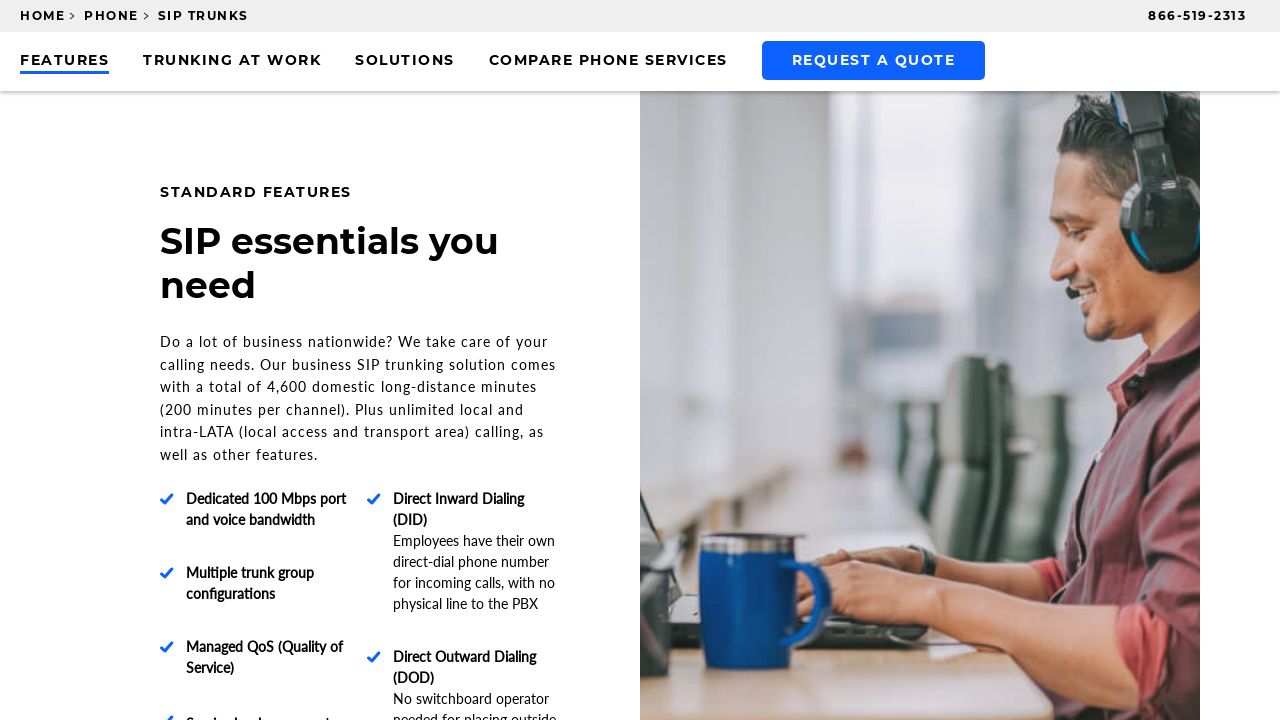

Clicked on Trunking jump link at (232, 62) on #main > section > div.jump-links > div > ul > li:nth-child(2) > a
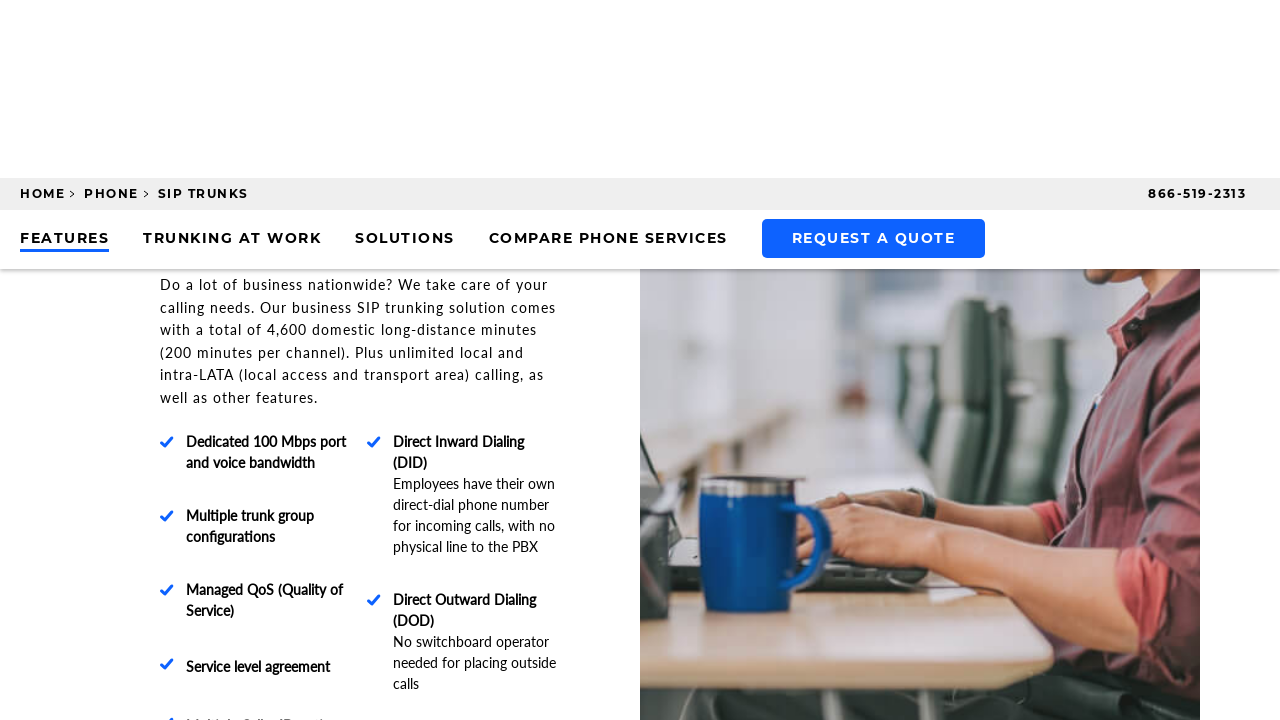

Waited 2 seconds for Trunking section to load
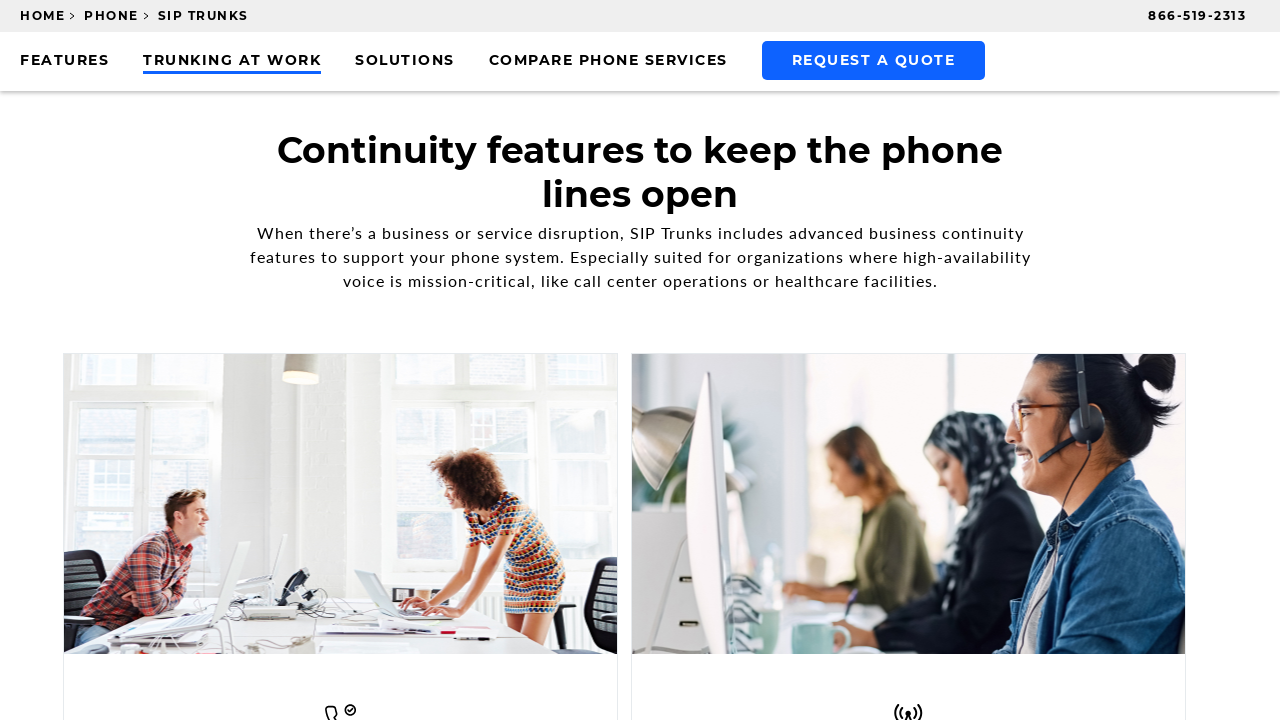

Retrieved text content from Continuity Features section
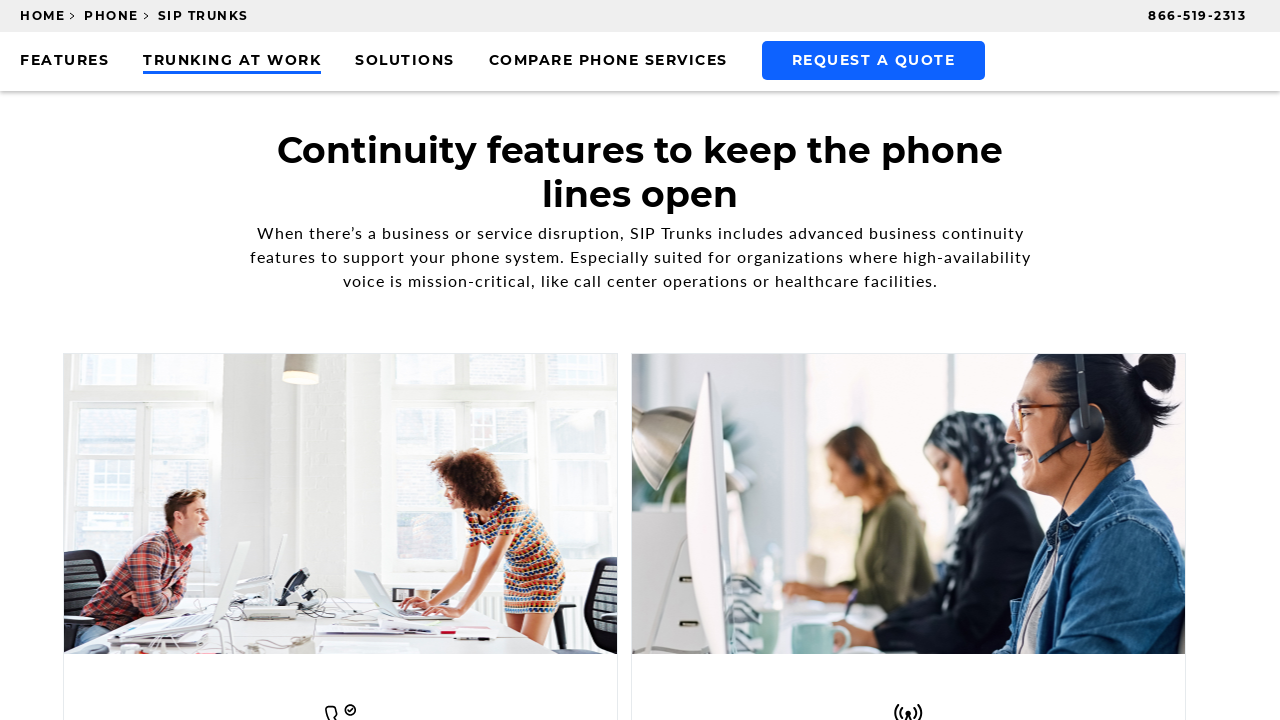

Verified Continuity Features section displays correct text
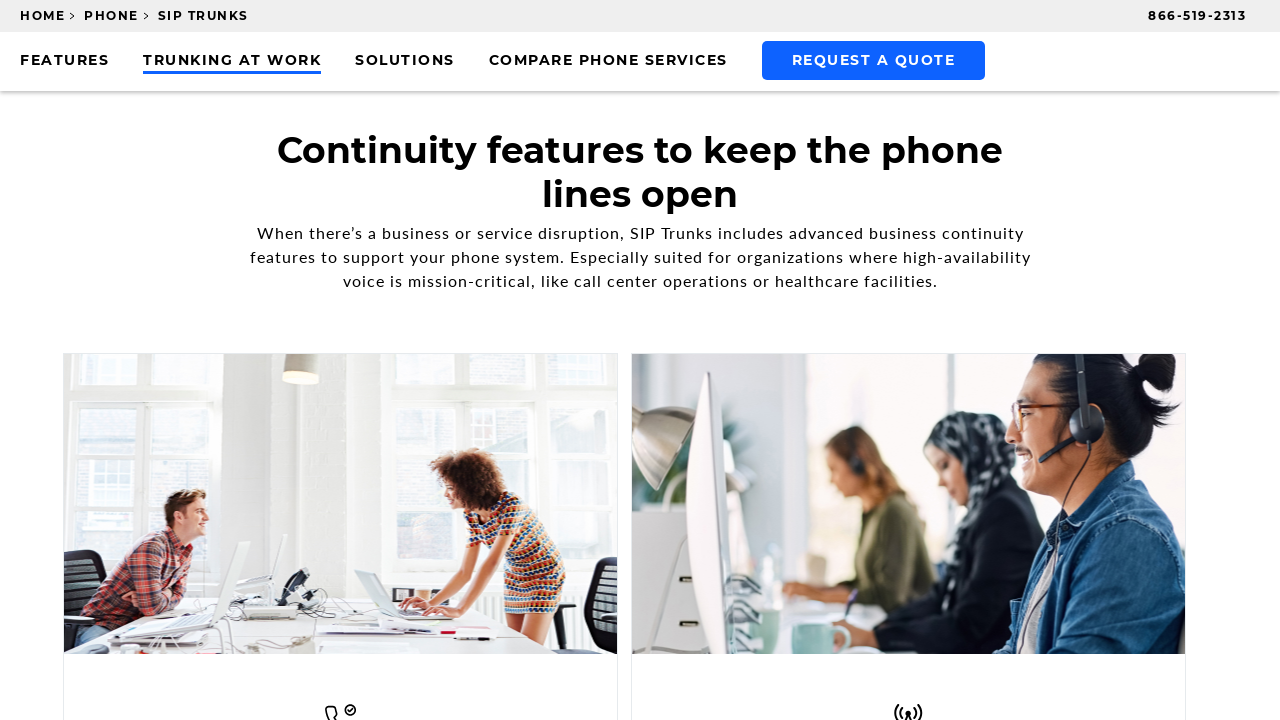

Clicked on Solutions jump link at (405, 62) on #main > section > div.jump-links > div > ul > li:nth-child(3) > a
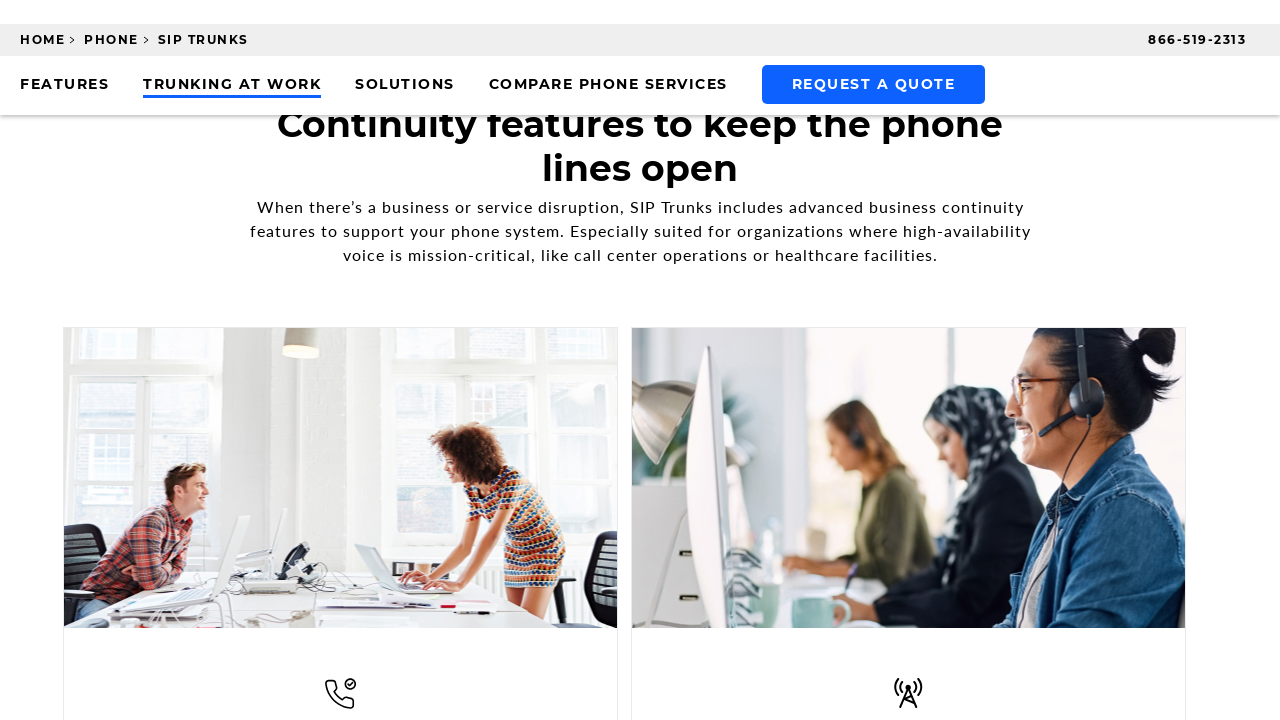

Waited 2 seconds for Solutions section to load
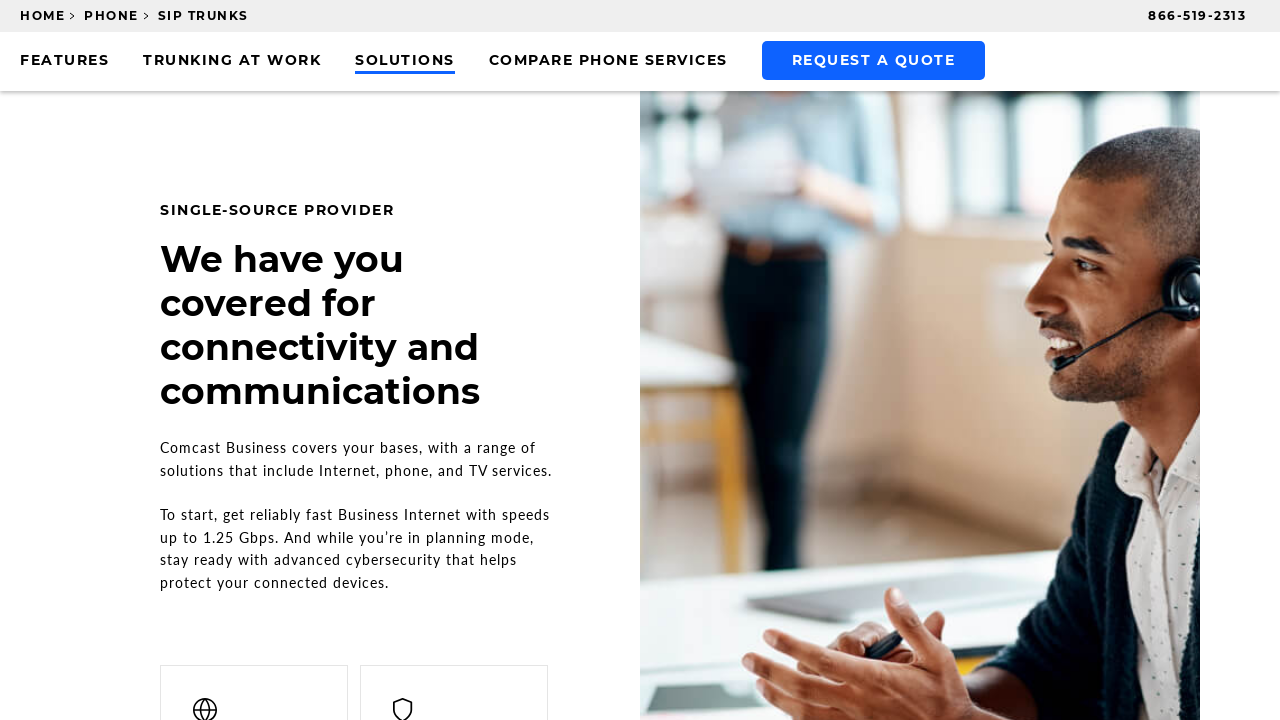

Retrieved text content from Solutions section
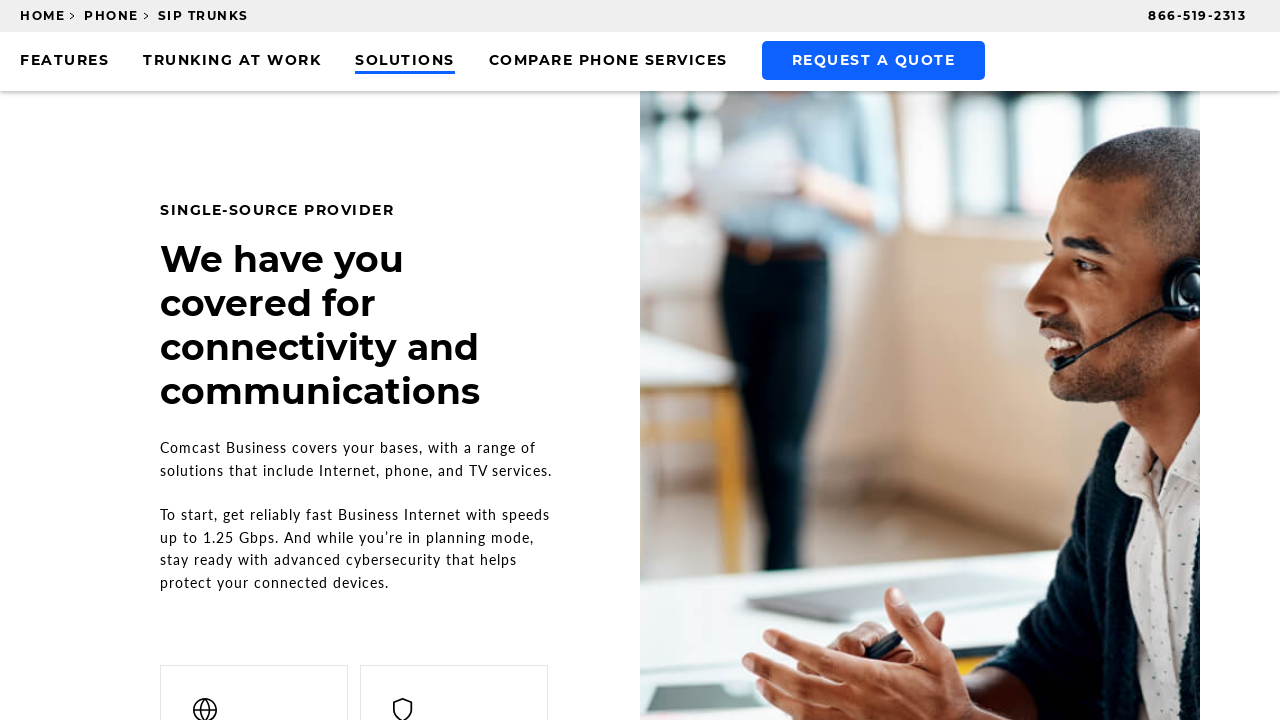

Verified Solutions section displays correct text
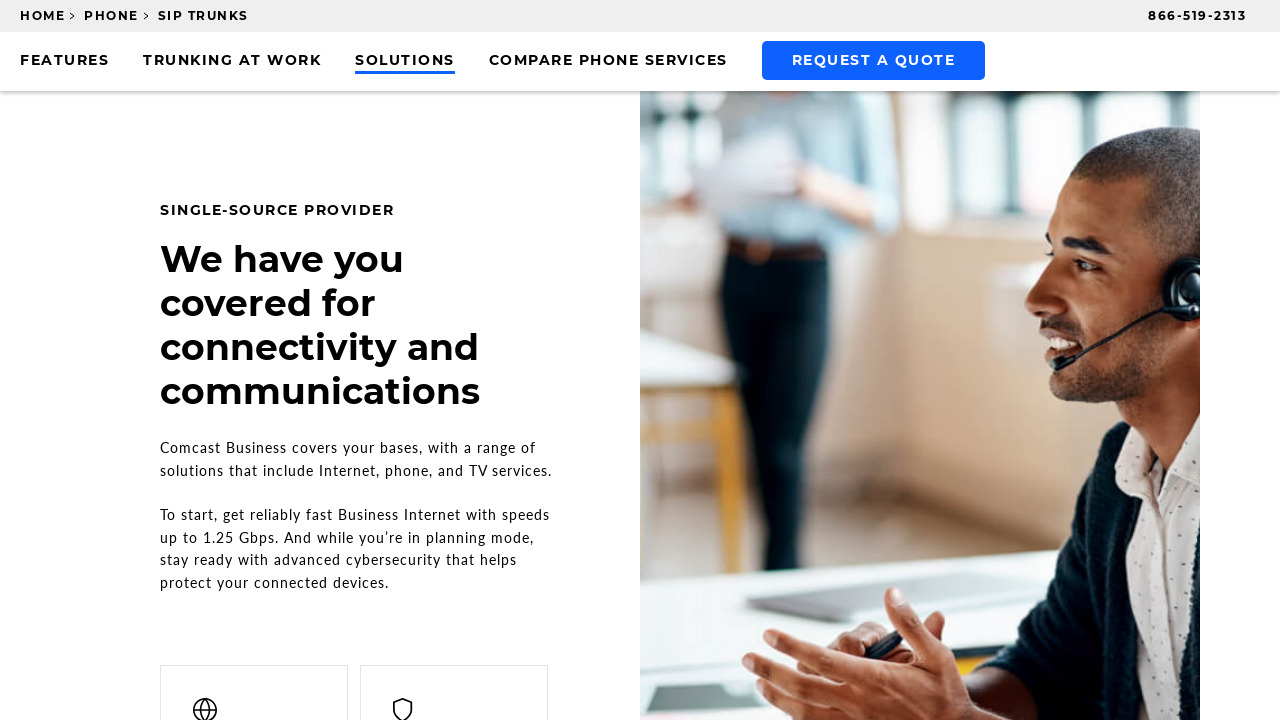

Clicked on Compare Phone Services jump link at (608, 62) on #main > section > div.jump-links > div > ul > li:nth-child(4) > a
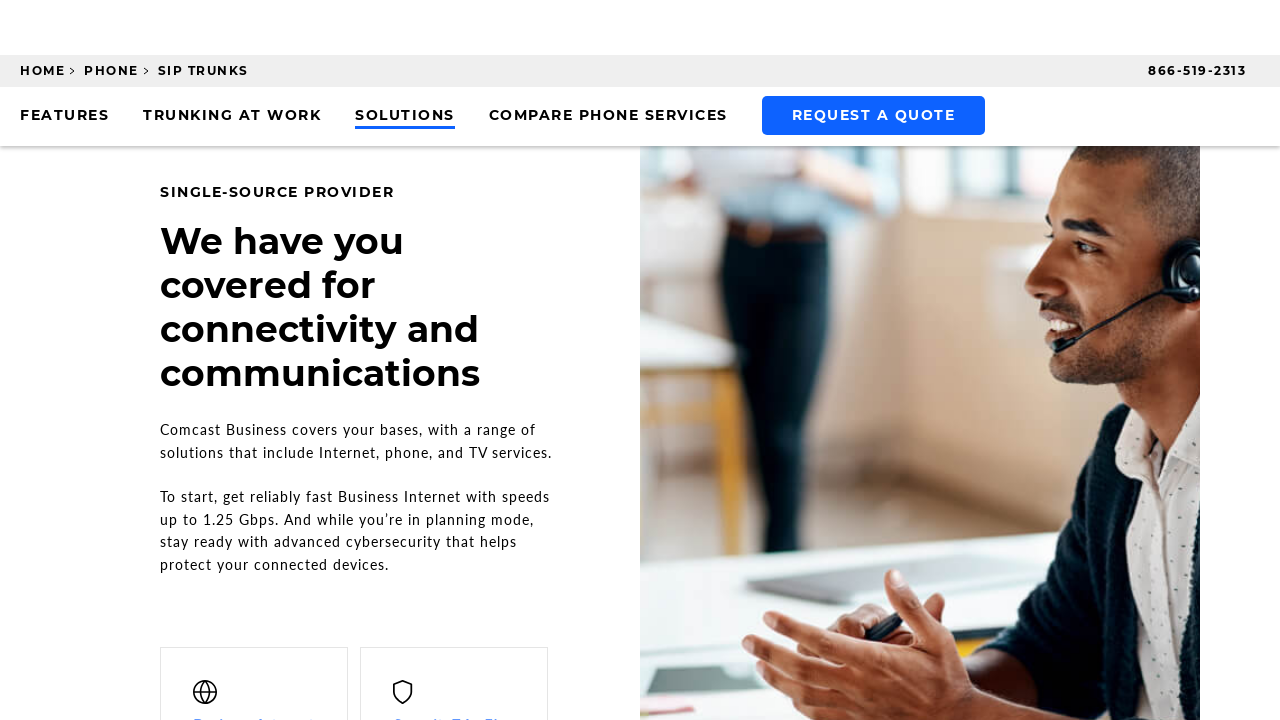

Waited 2 seconds for Comparison Chart section to load
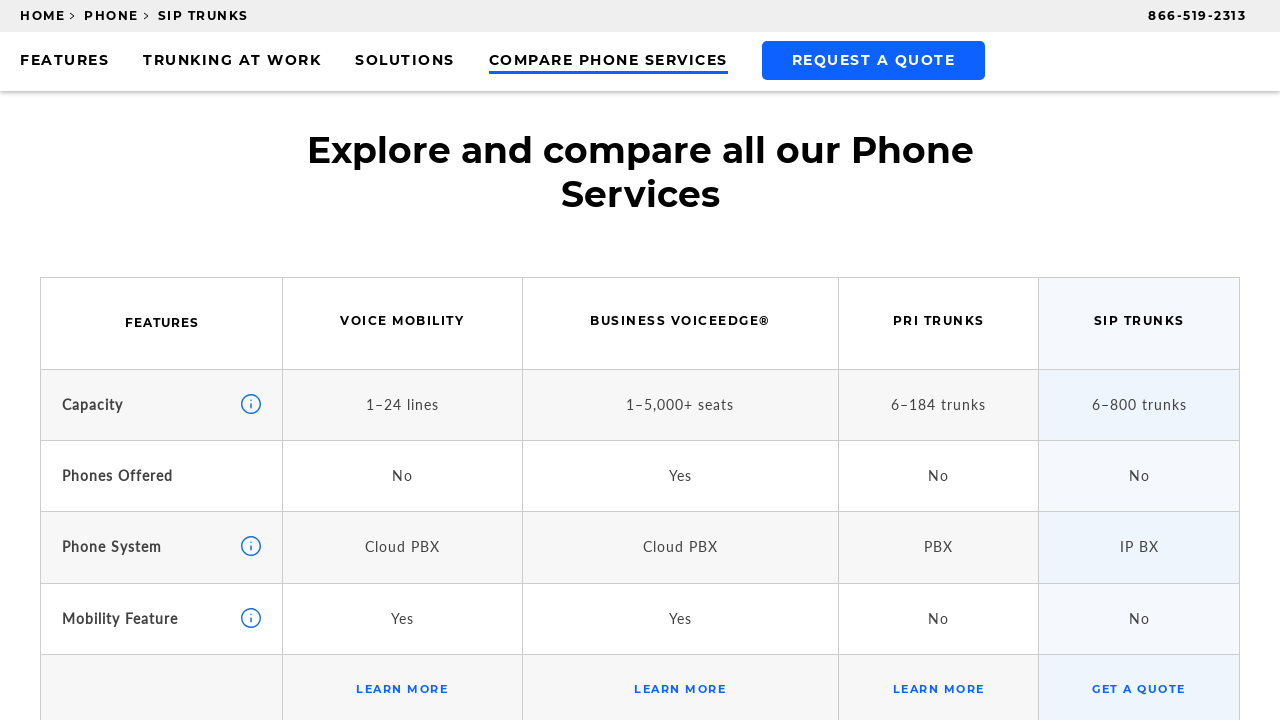

Retrieved text content from Comparison Chart section
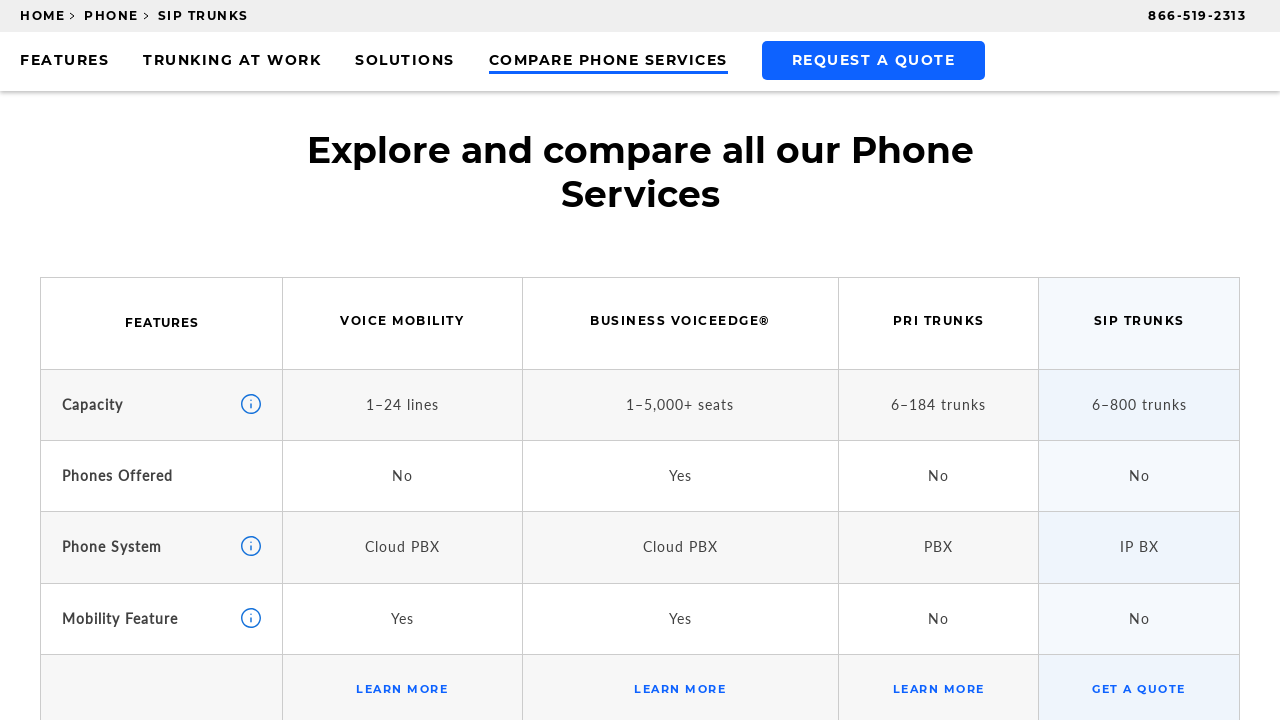

Verified Comparison Chart section displays correct text
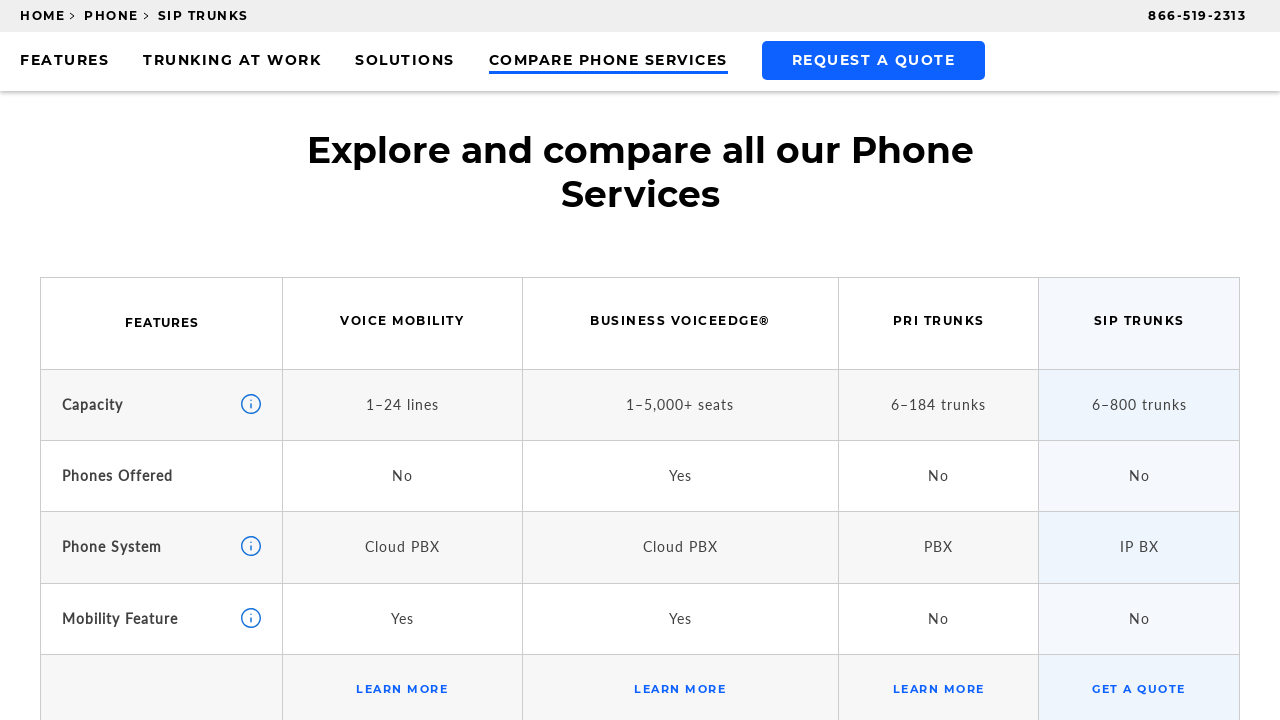

Clicked on Request a Quote jump link at (873, 60) on xpath=//*[@id="main"]/section/div[2]/div/ul/li[5]/a
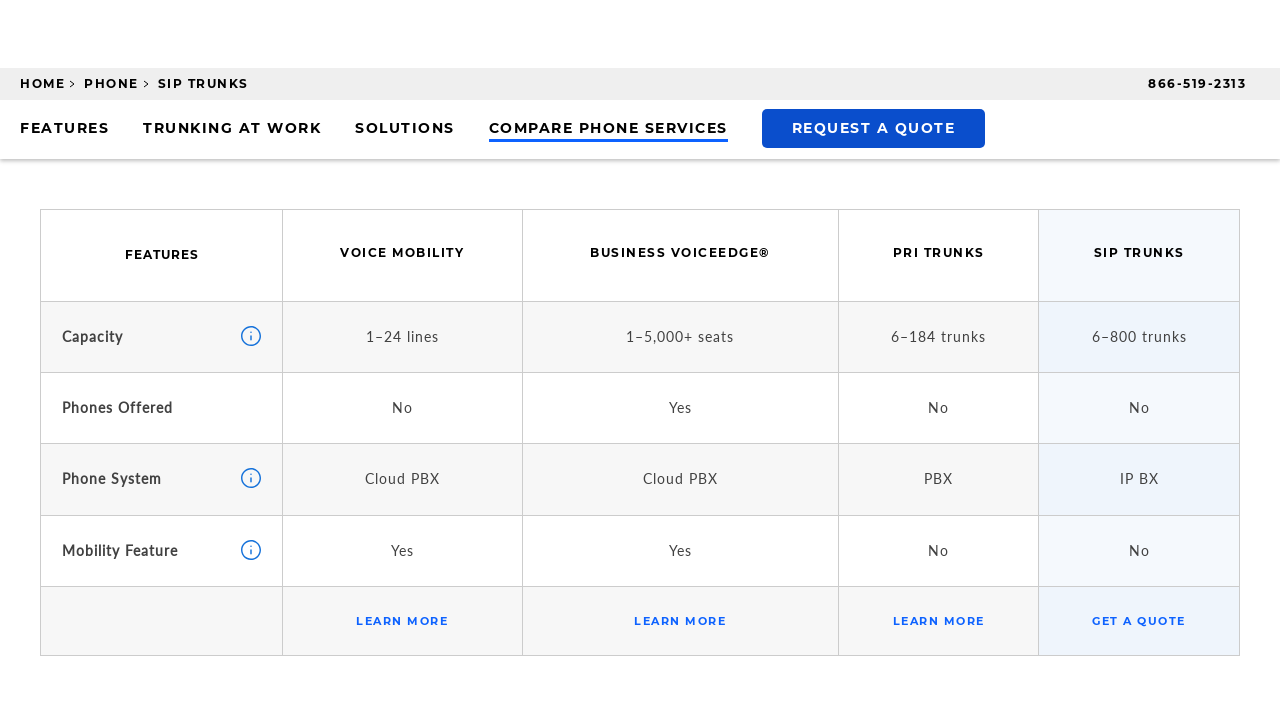

Waited 2 seconds for Lead Form section to load
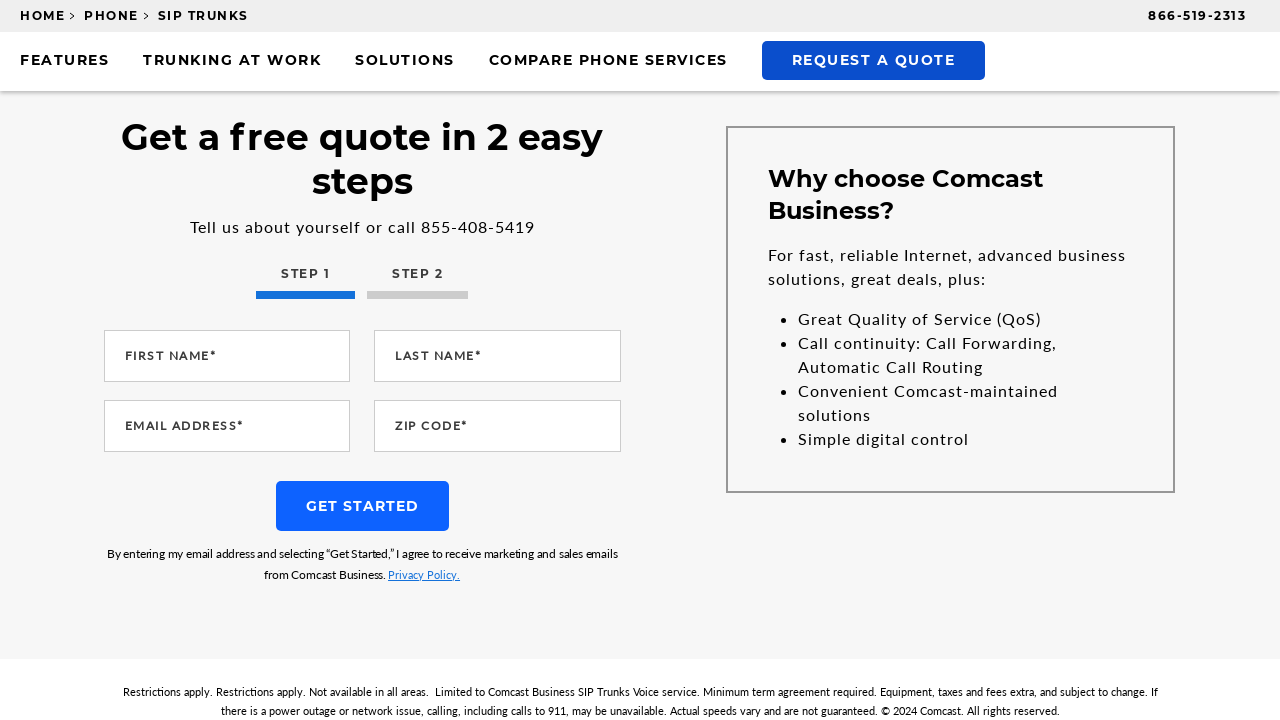

Retrieved text content from Lead Form section
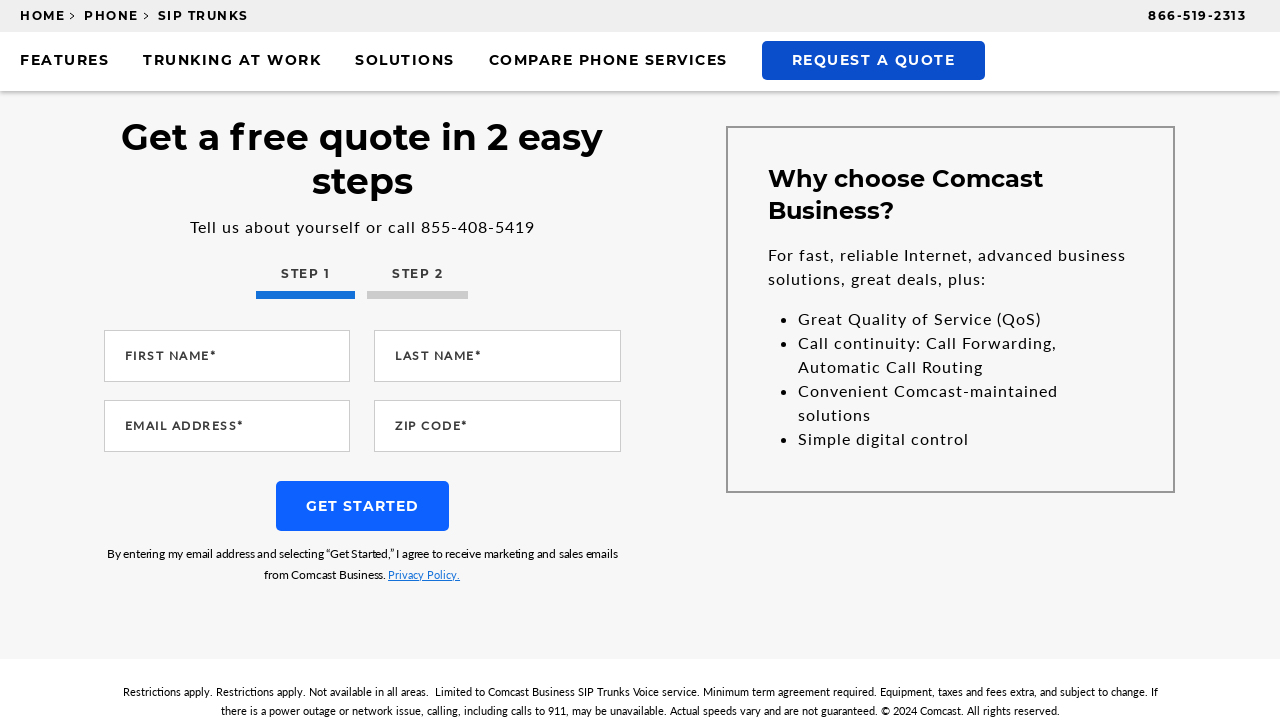

Verified Lead Form section displays correct text
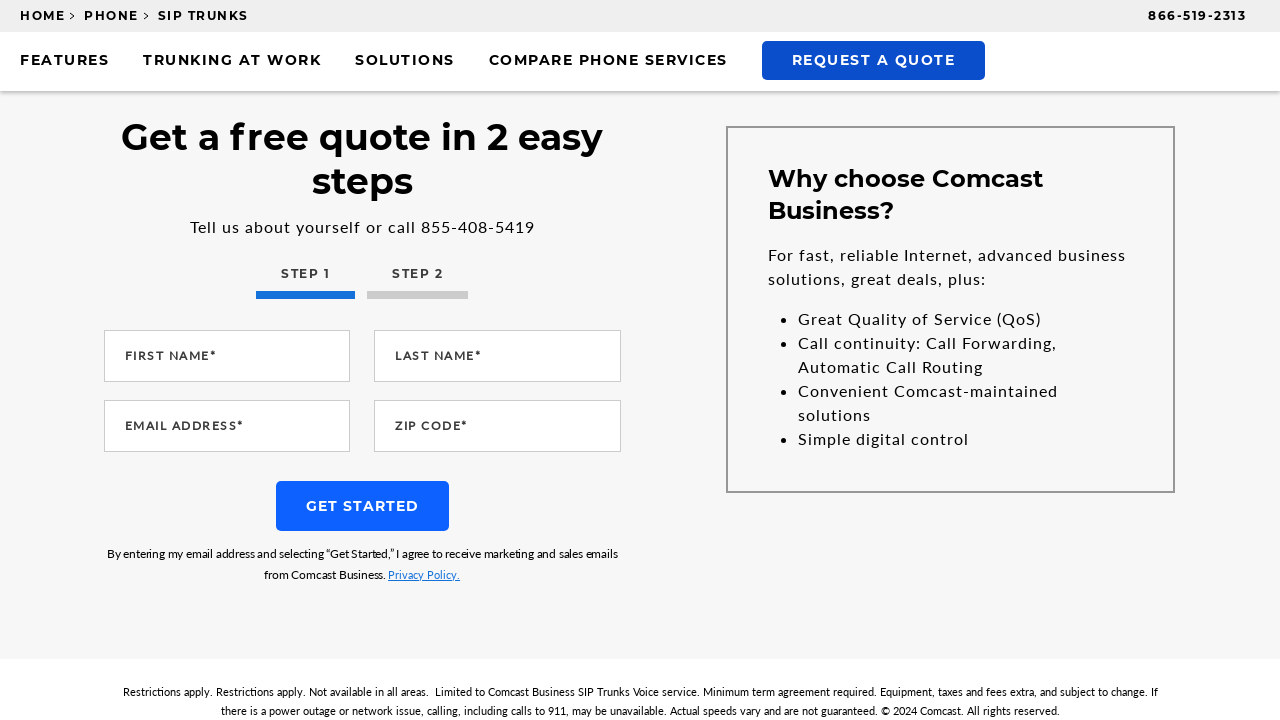

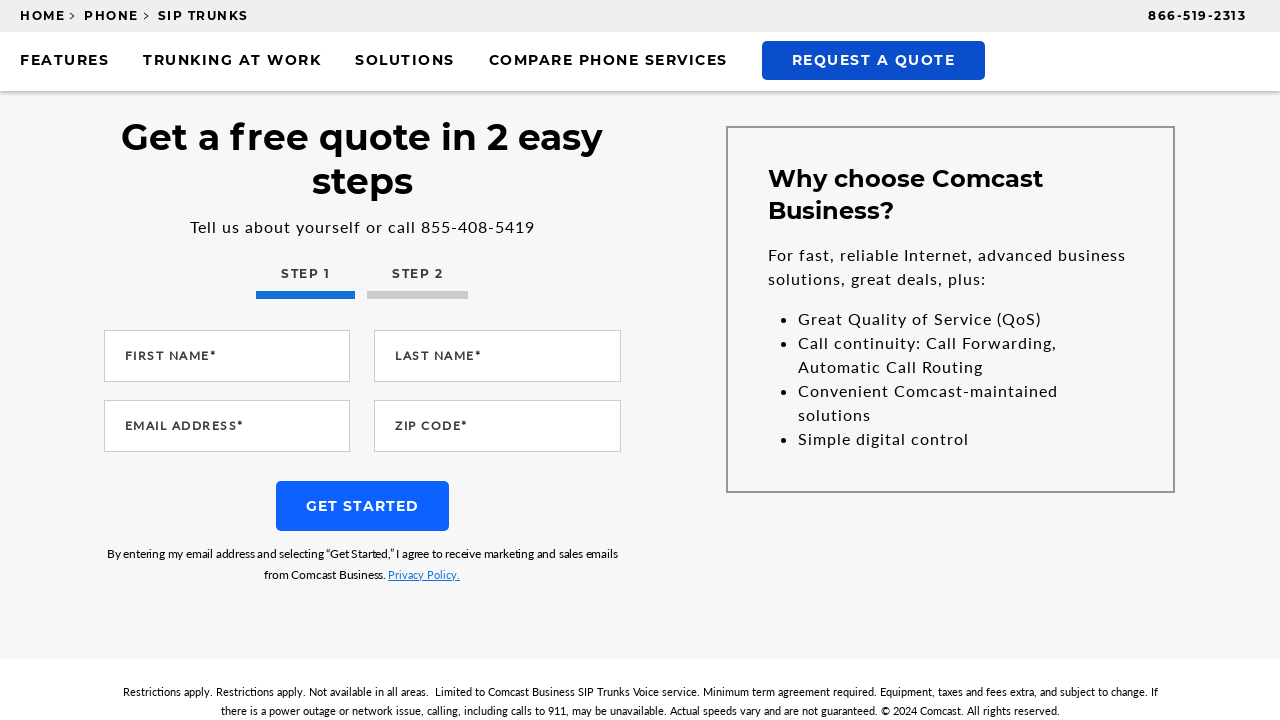